Tests file upload functionality by selecting a file and submitting the upload form

Starting URL: http://the-internet.herokuapp.com/upload

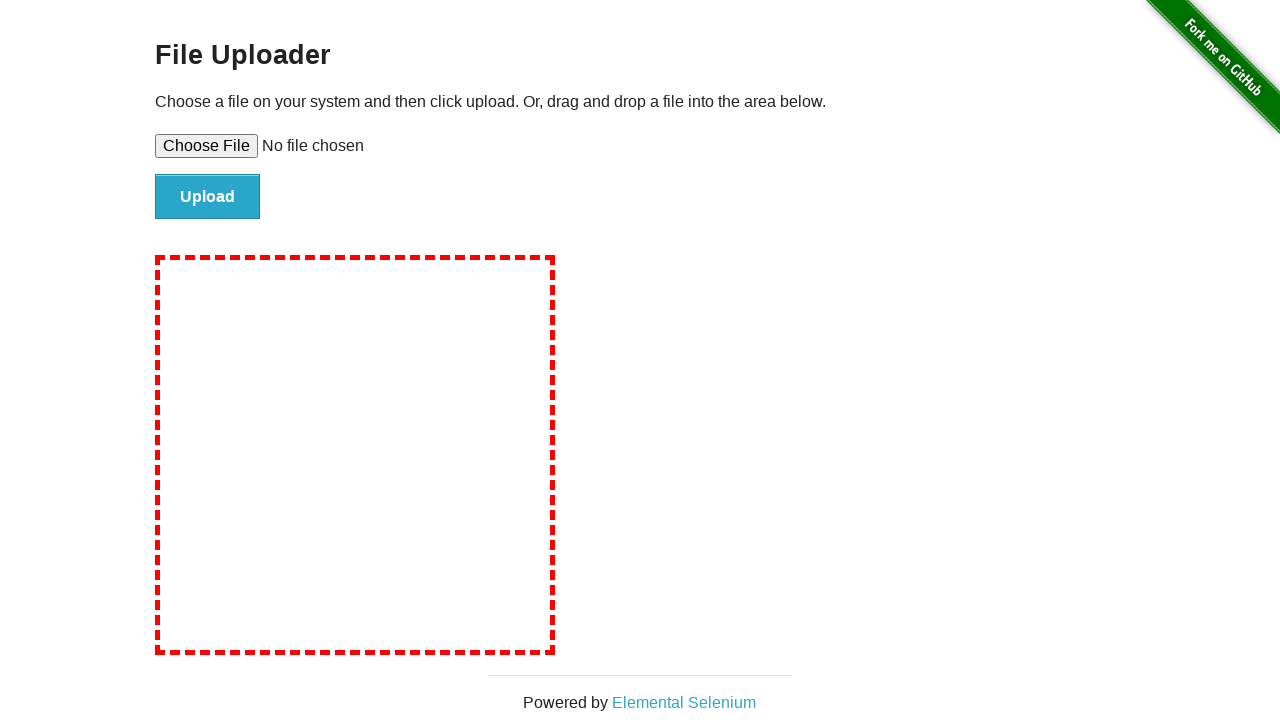

Created temporary test file for upload
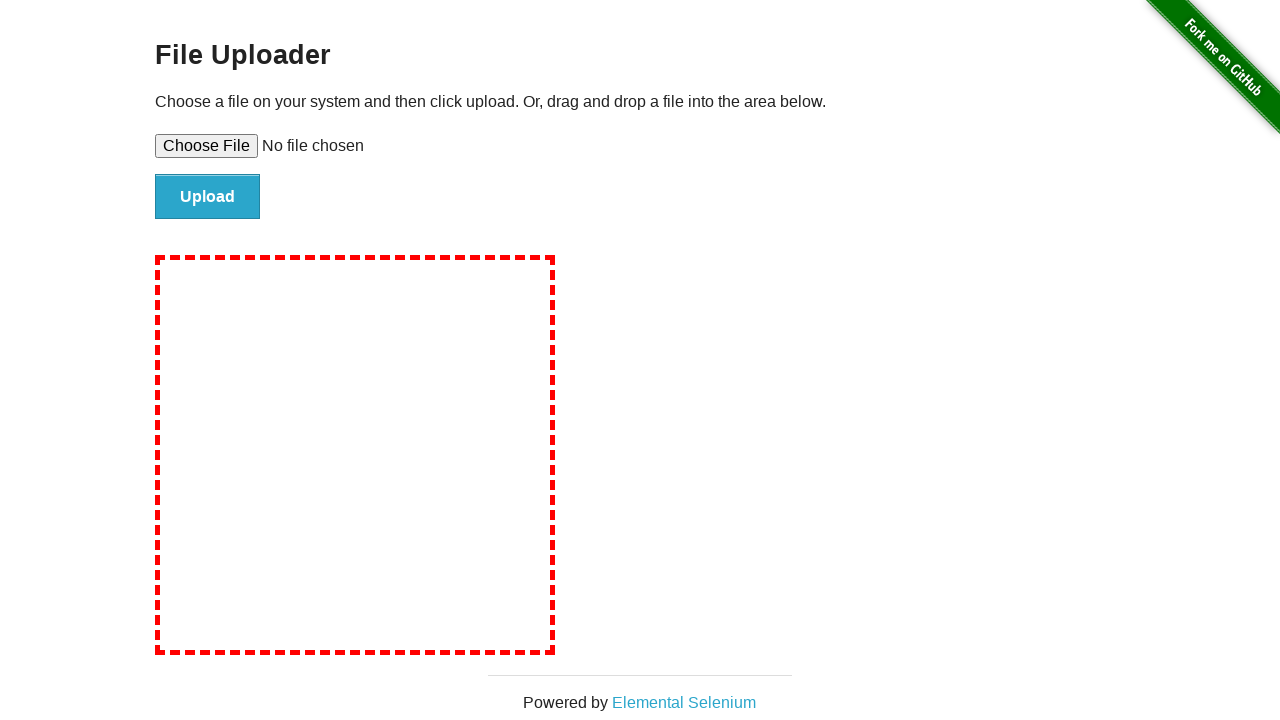

Selected temporary file for upload
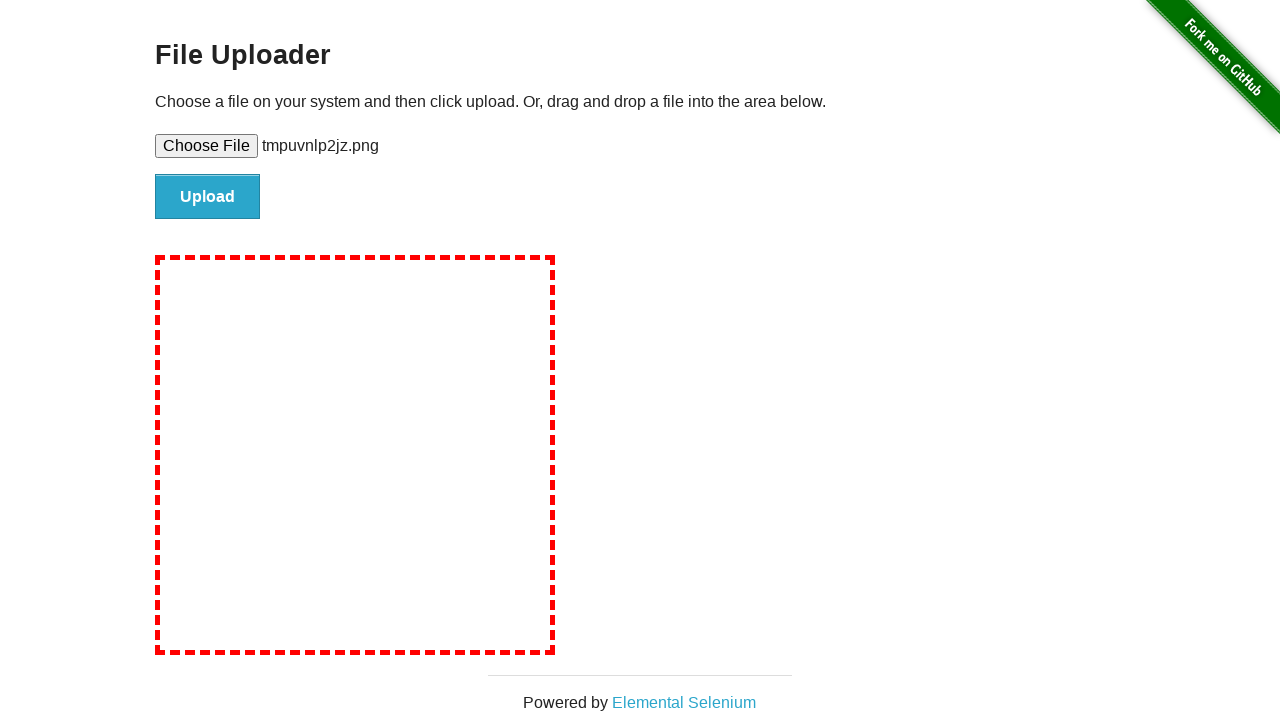

Clicked submit button to upload file at (208, 197) on #file-submit
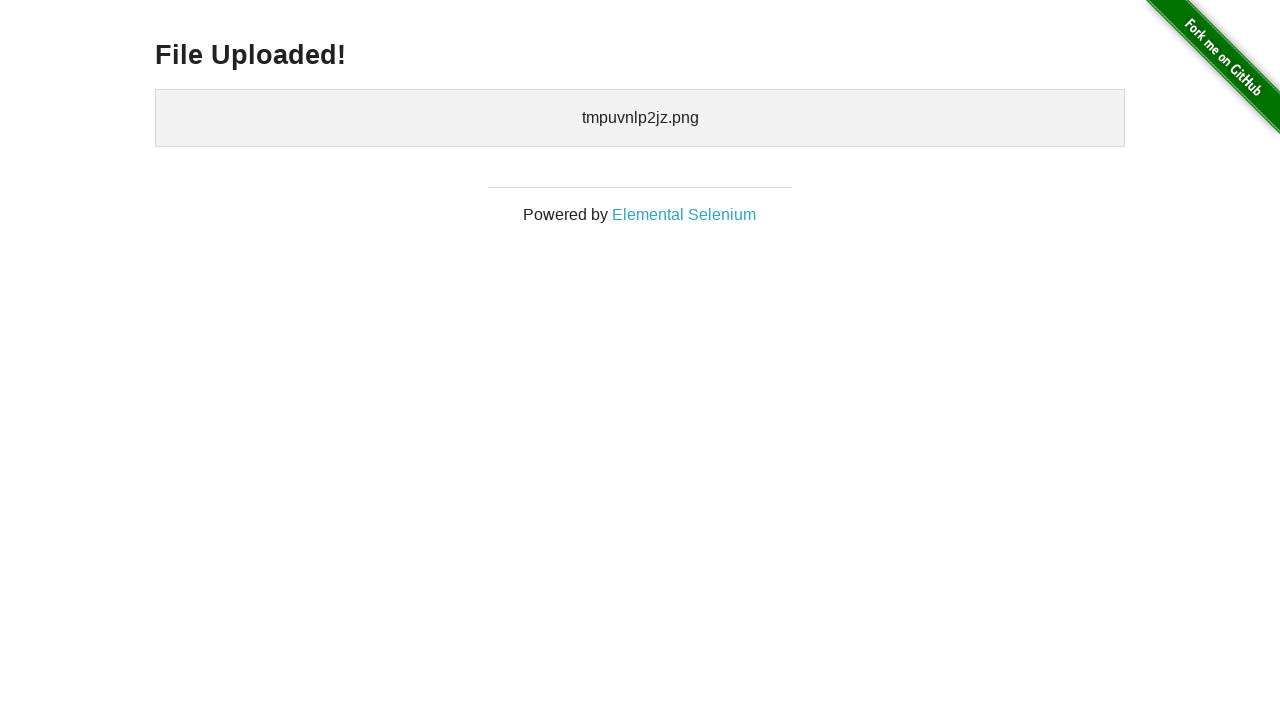

Cleaned up temporary file
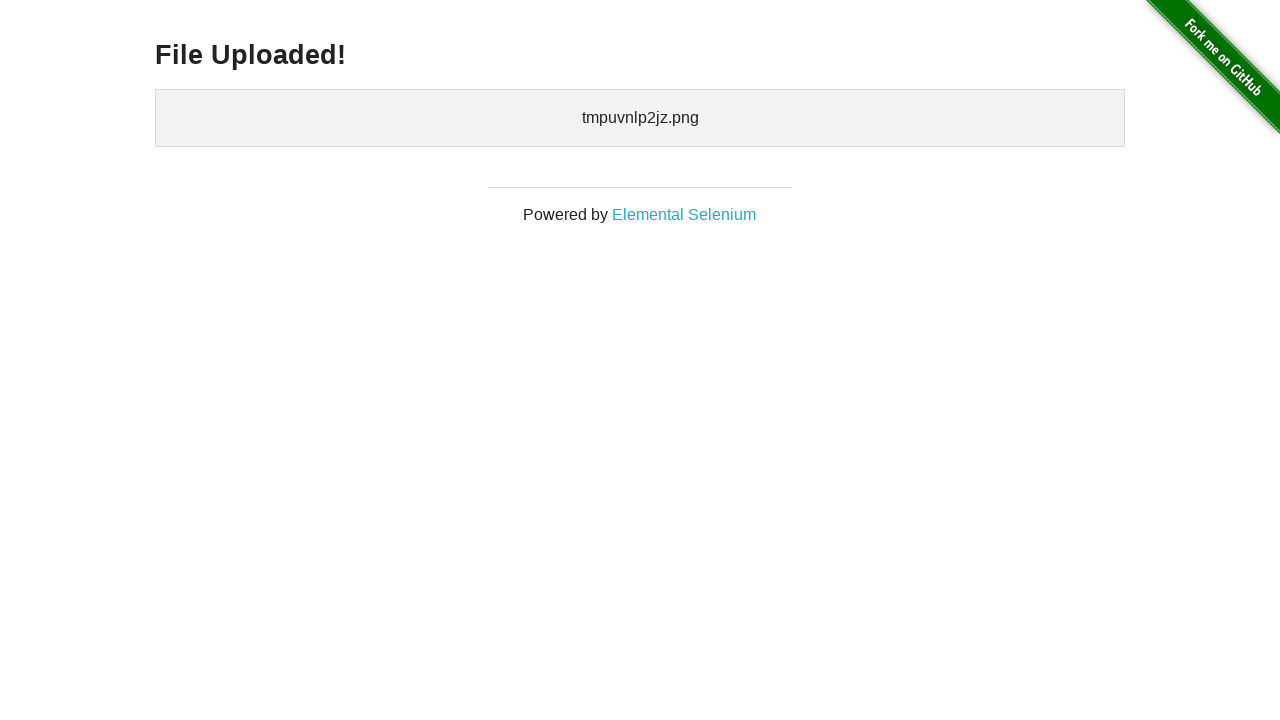

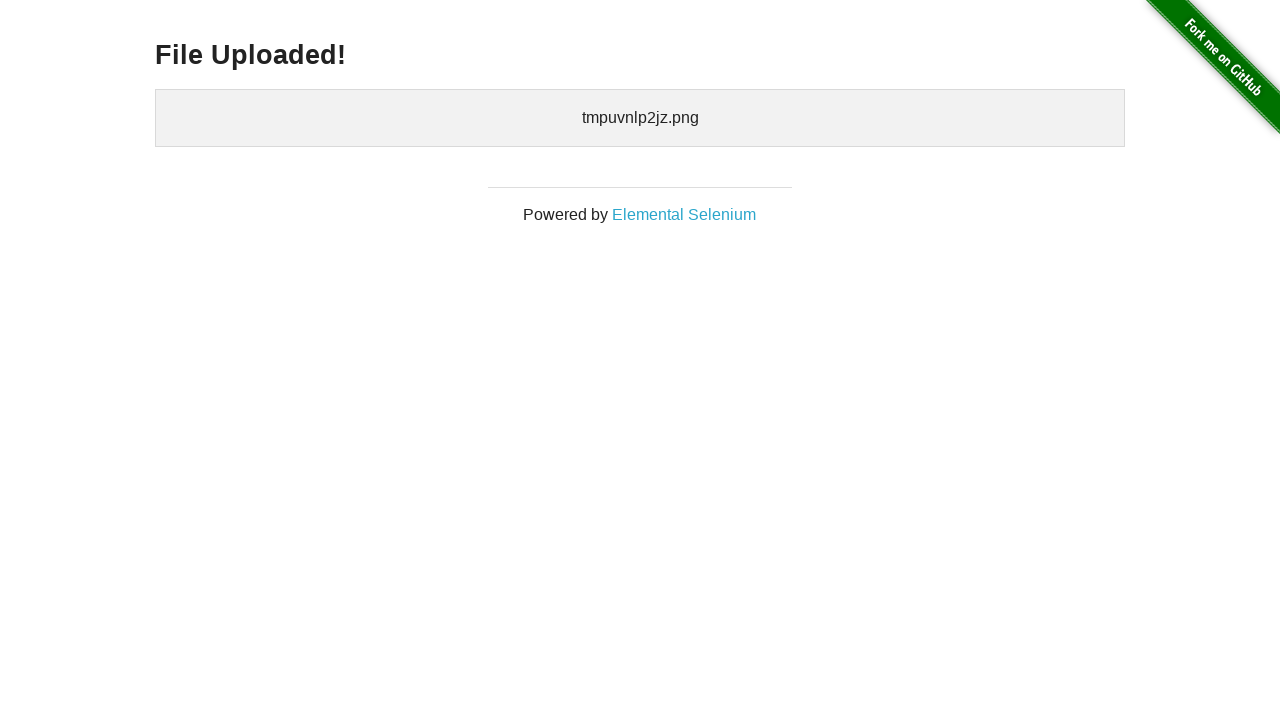